Tests clicking a button that has a dynamic ID by using its CSS class selector on a UI testing playground site.

Starting URL: http://uitestingplayground.com/dynamicid

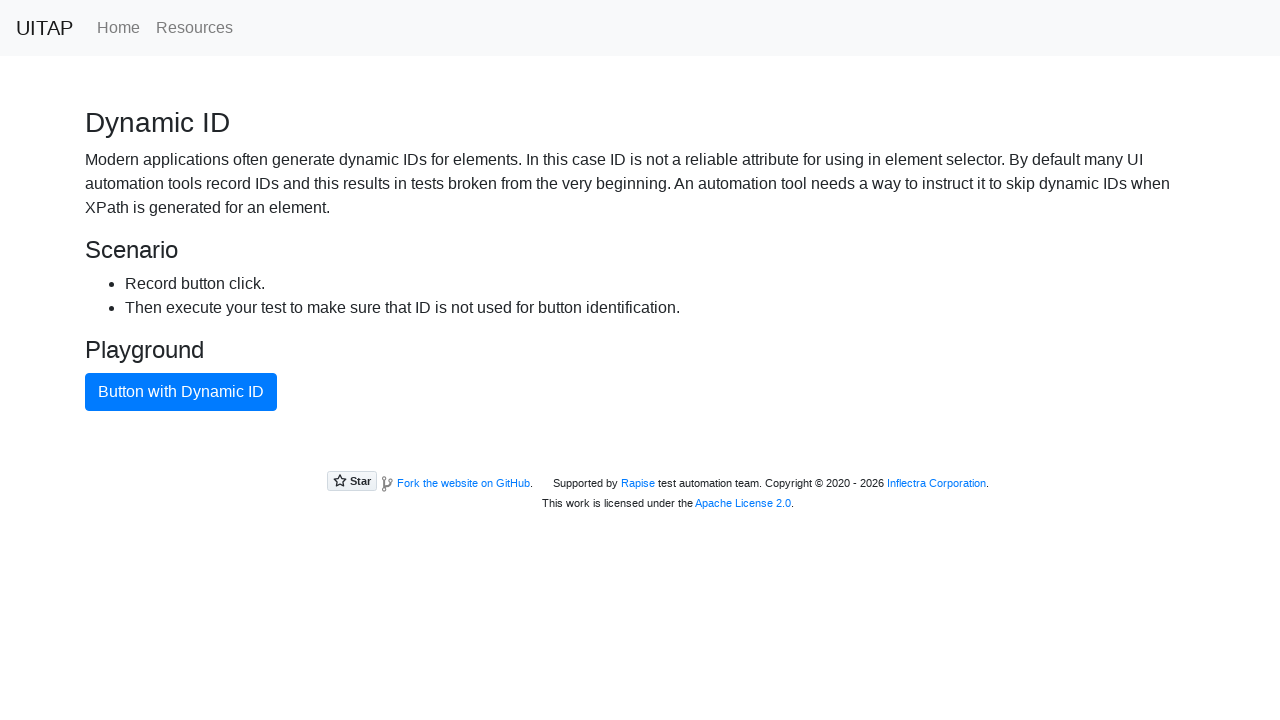

Clicked the blue button using CSS class selector on dynamic ID button at (181, 392) on .btn.btn-primary
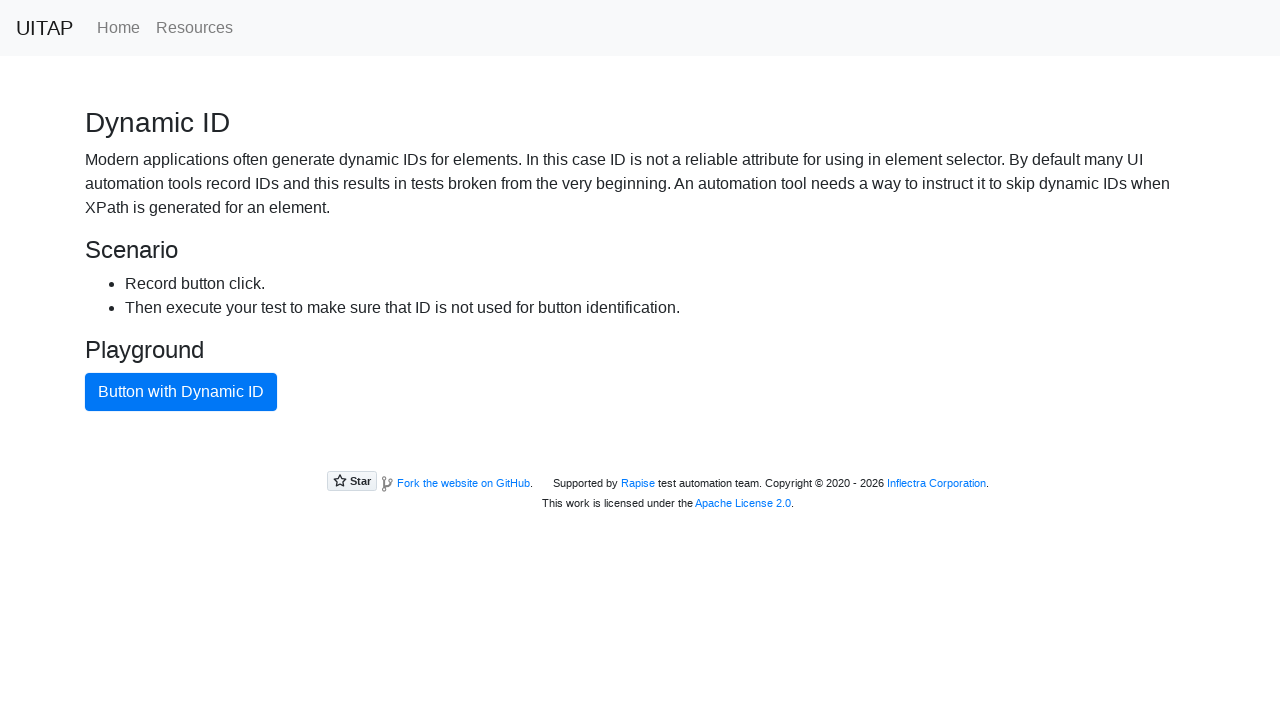

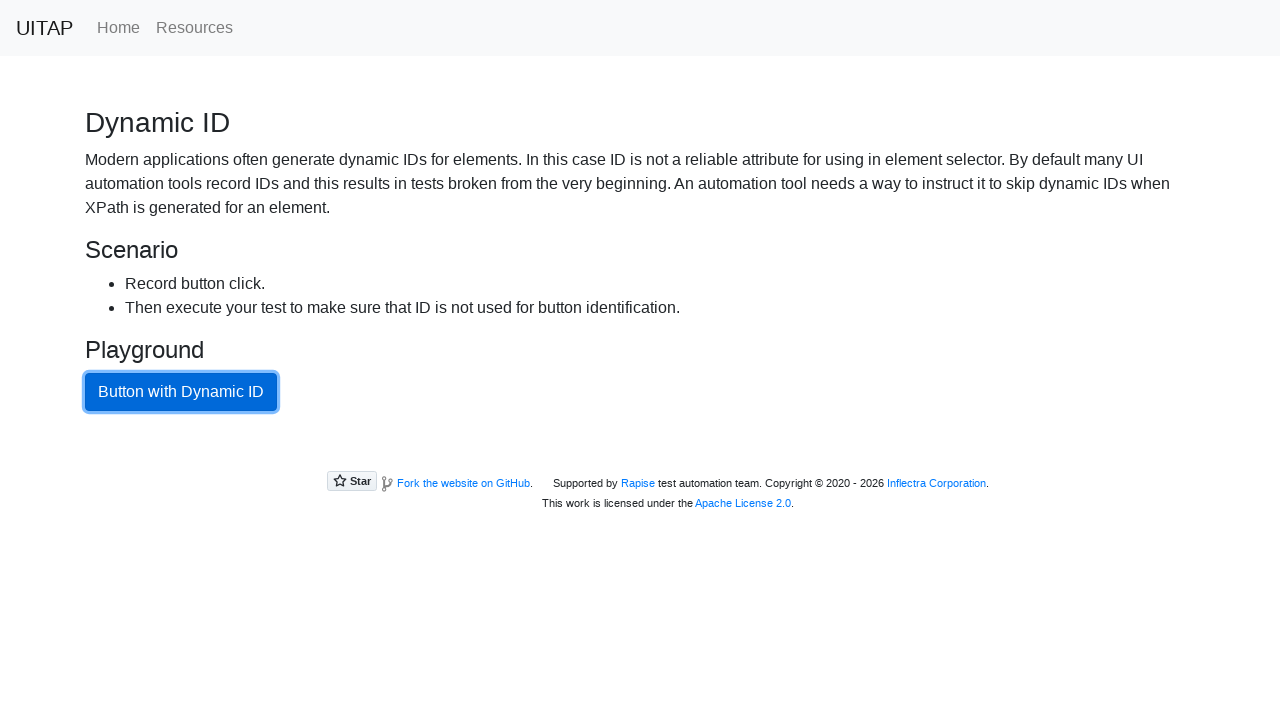